Navigates to the Esri homepage, waits for navigation to load, then scrolls to maximum position and back to top

Starting URL: https://www.esri.com/en-us/home

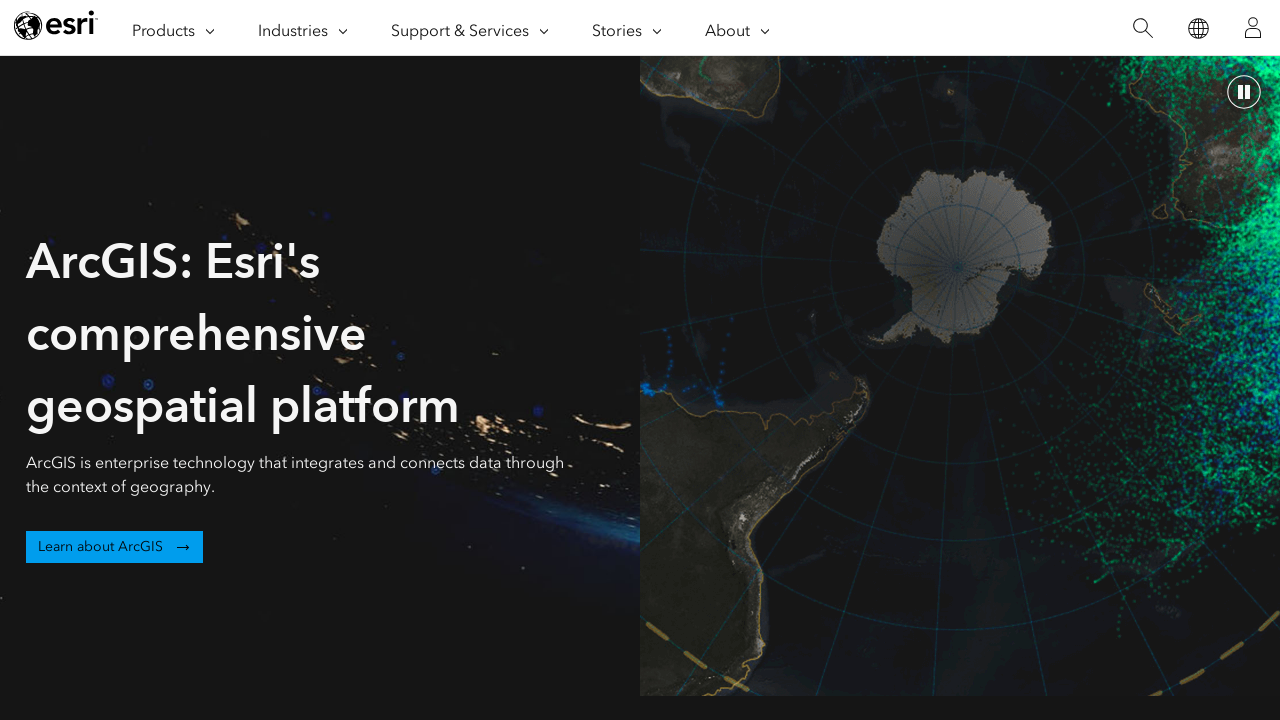

Navigated to Esri homepage
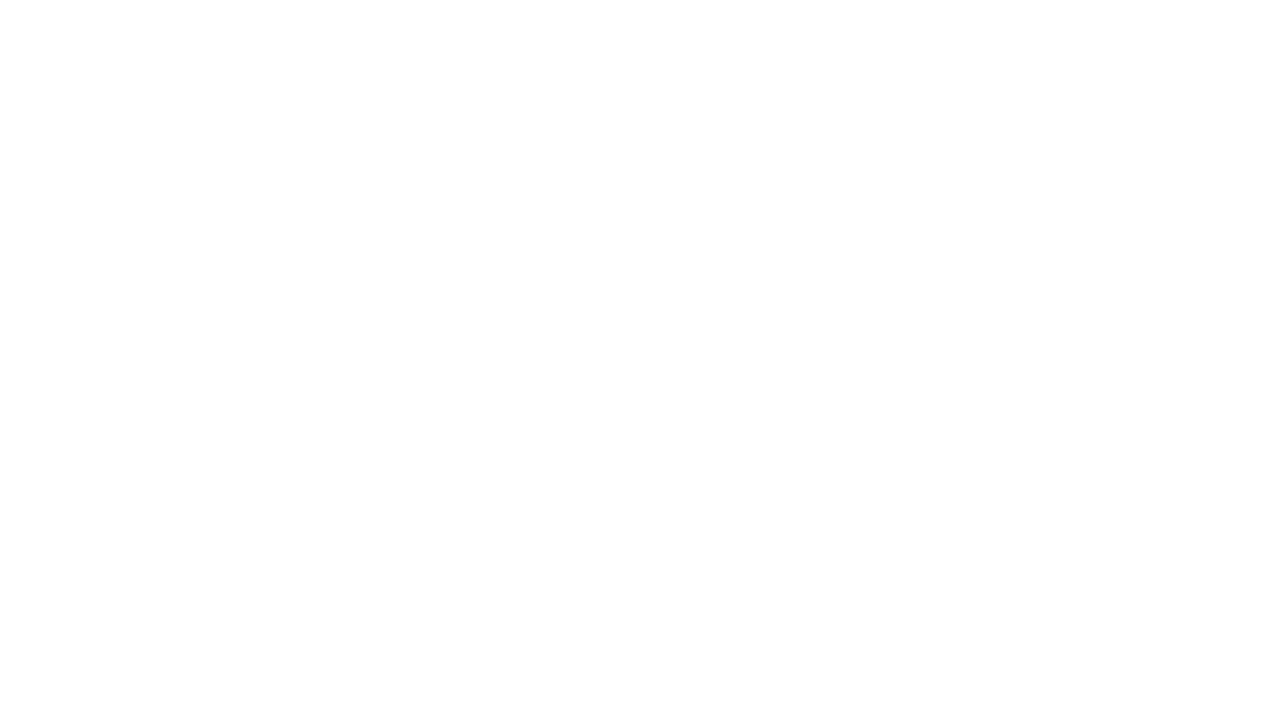

Global navigation element loaded
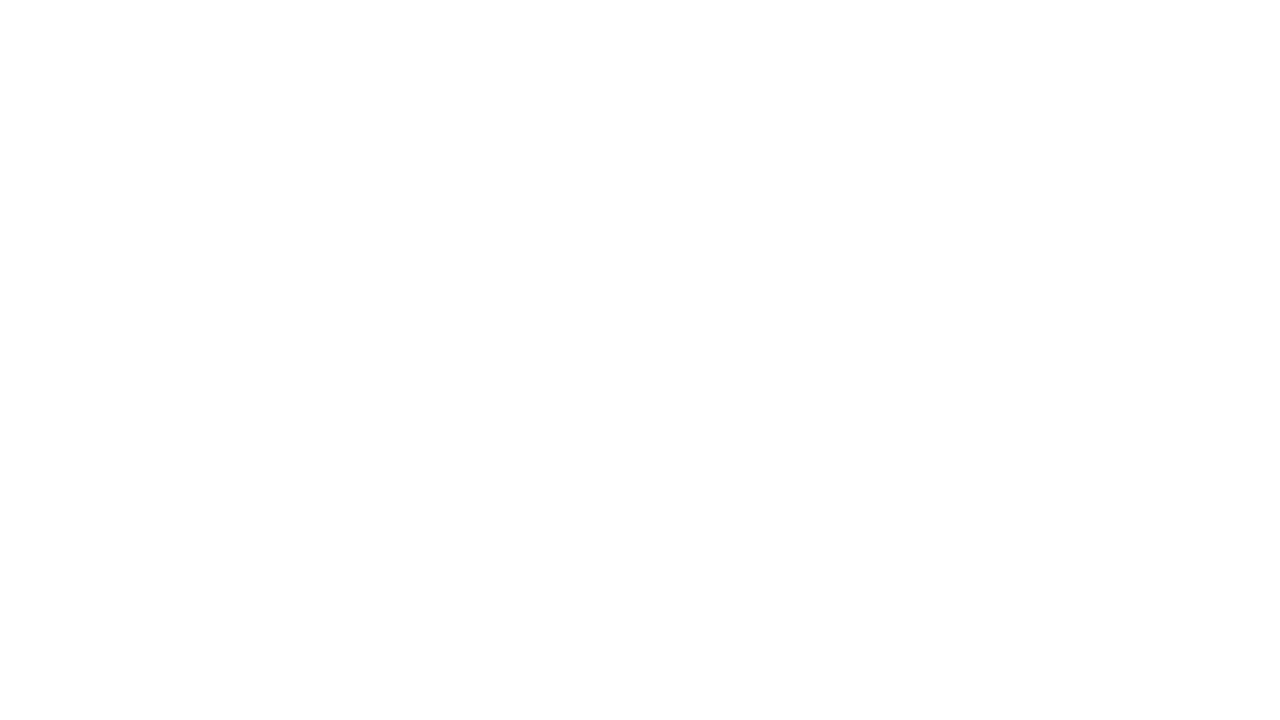

Scrolled to maximum position on page
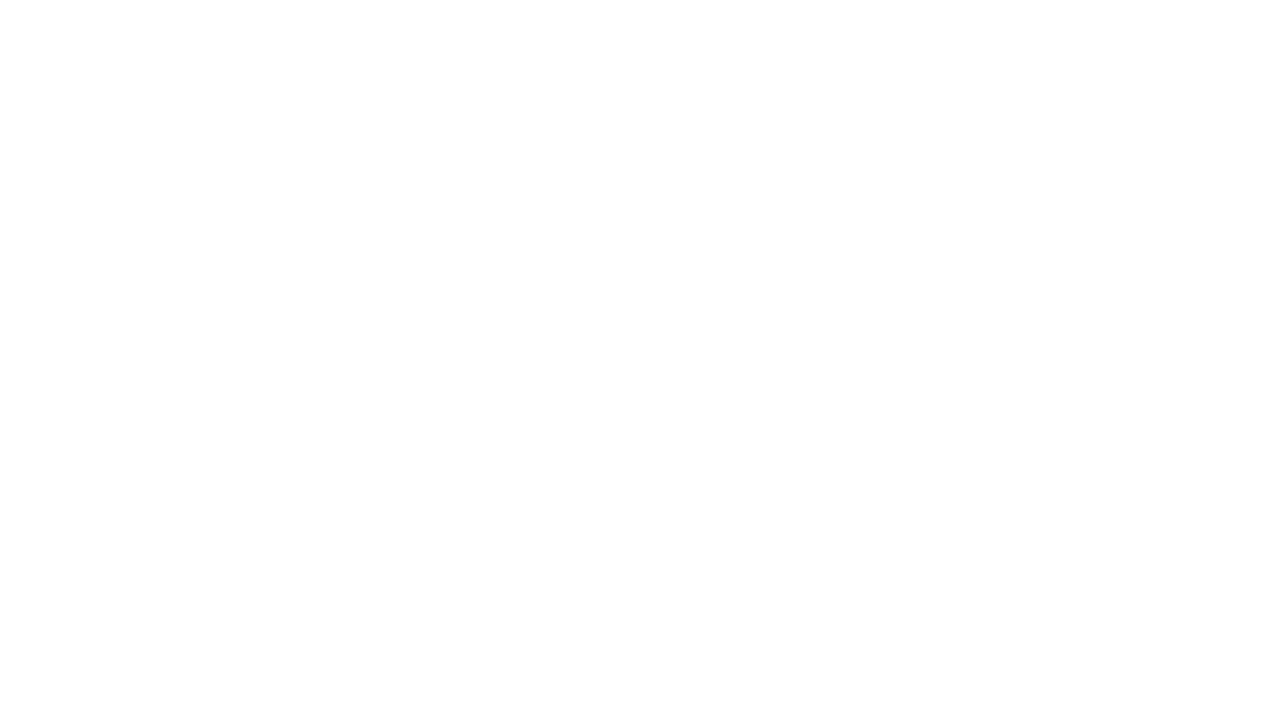

Scrolled back to top of page
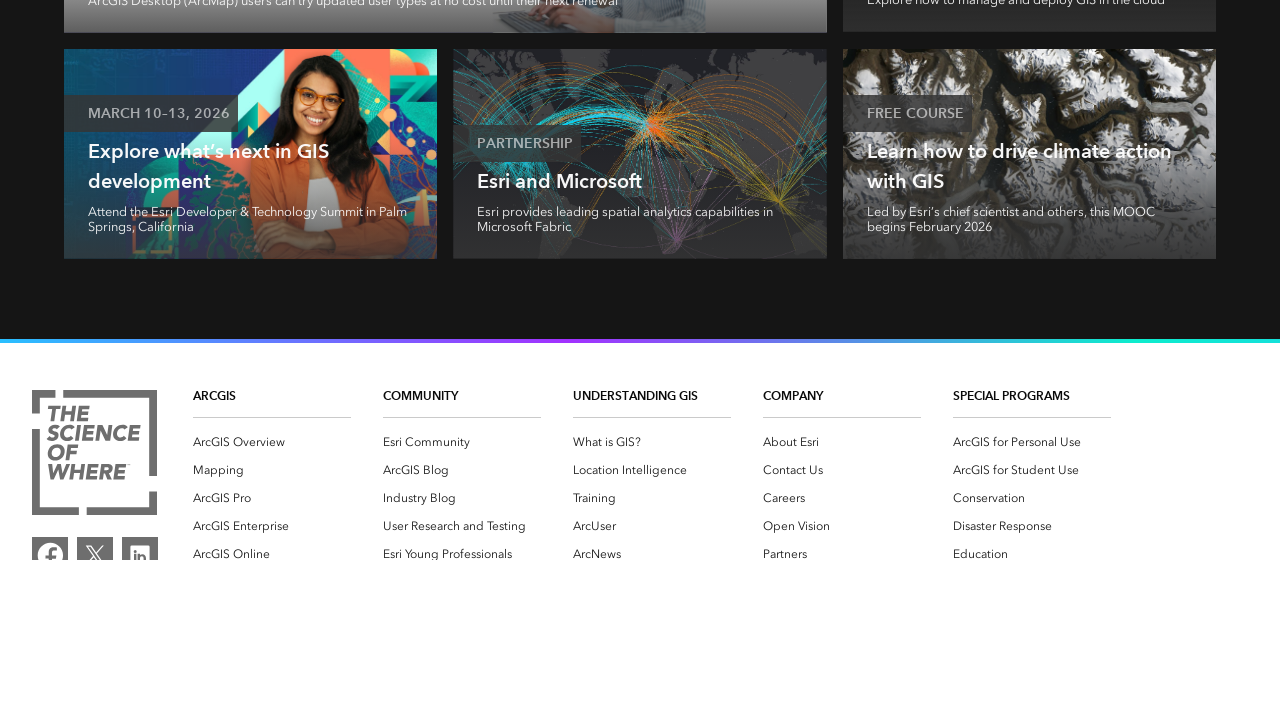

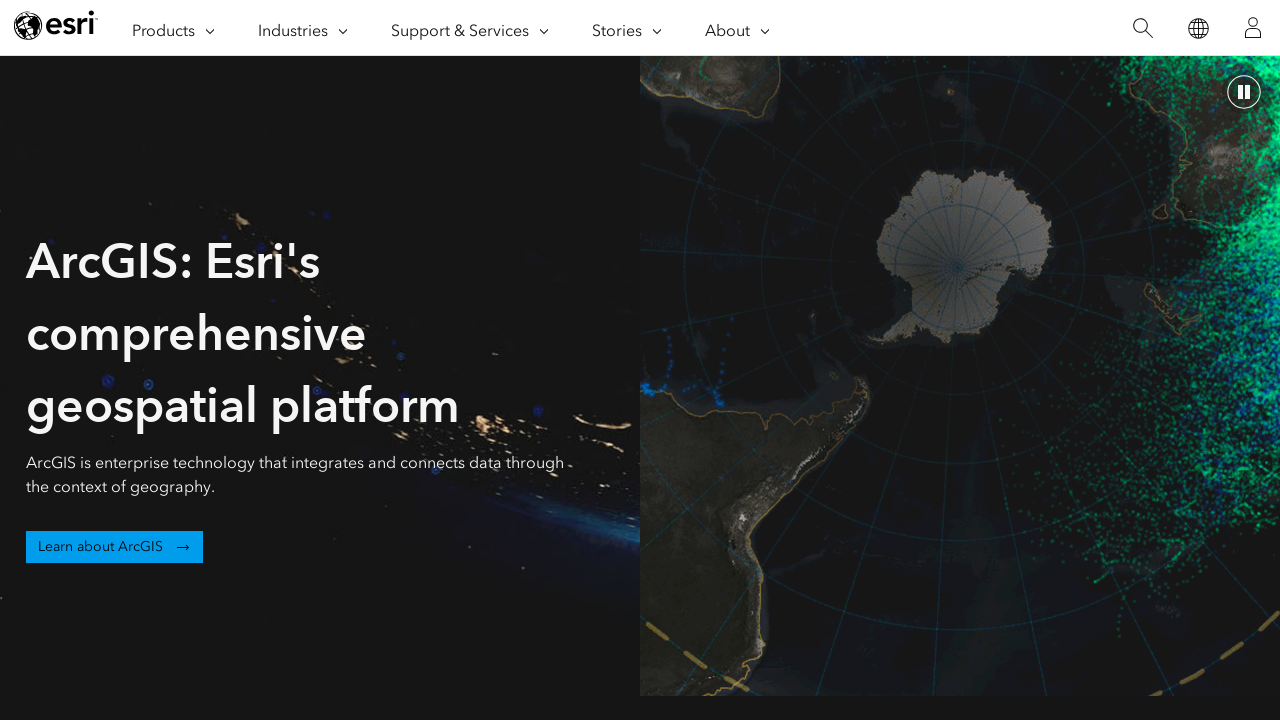